Waits for price to reach $100, books an item, then solves a mathematical challenge by calculating logarithm of the given value

Starting URL: http://suninjuly.github.io/explicit_wait2.html

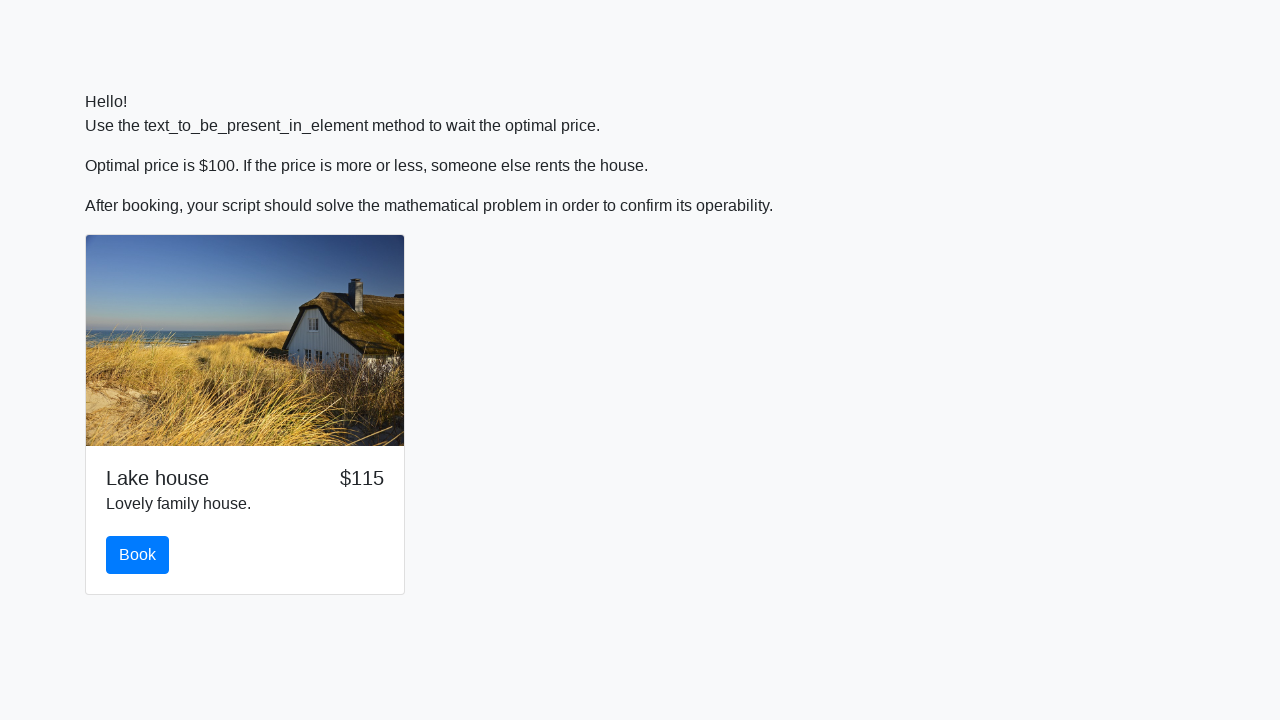

Waited for price to reach $100
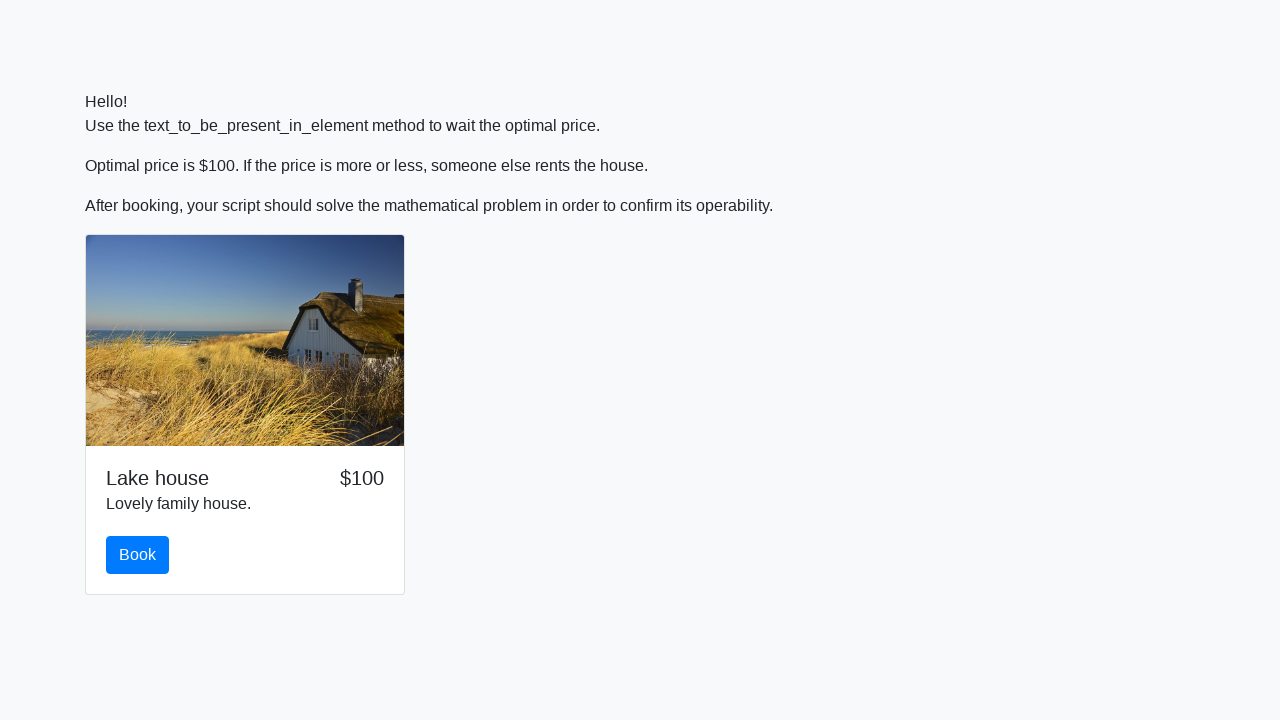

Clicked the book button at (138, 555) on #book
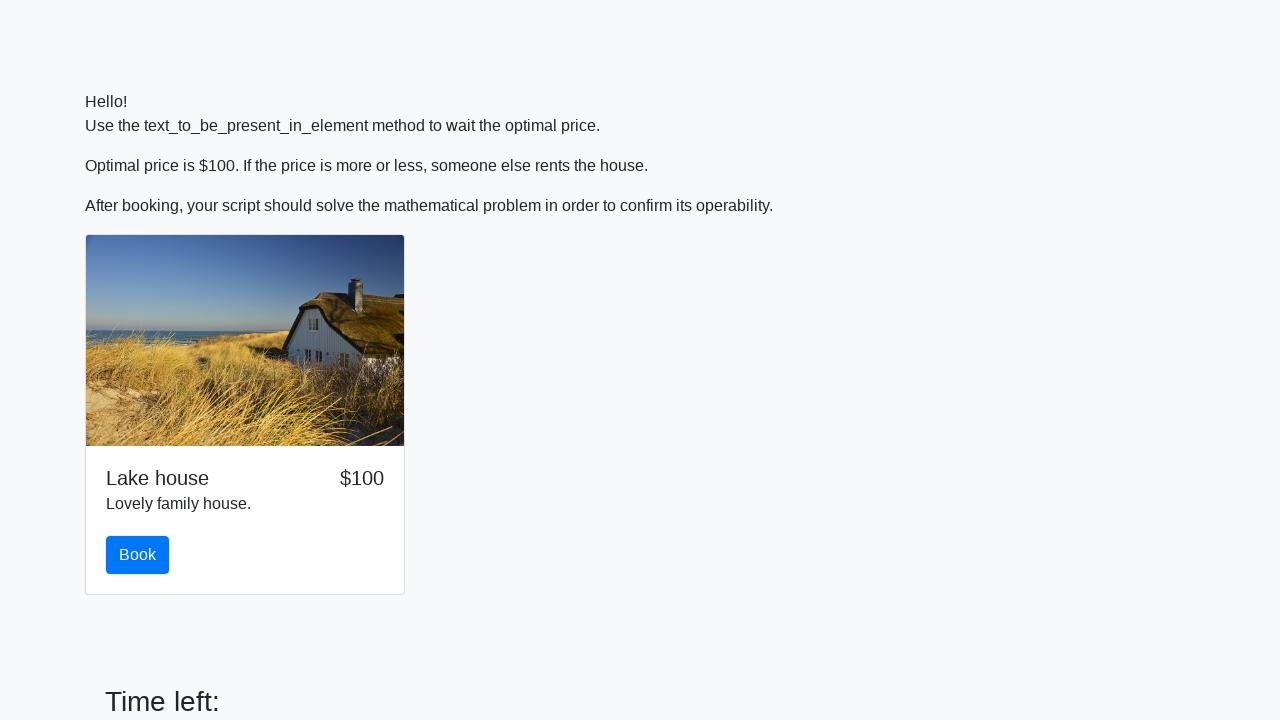

Retrieved input value: 716
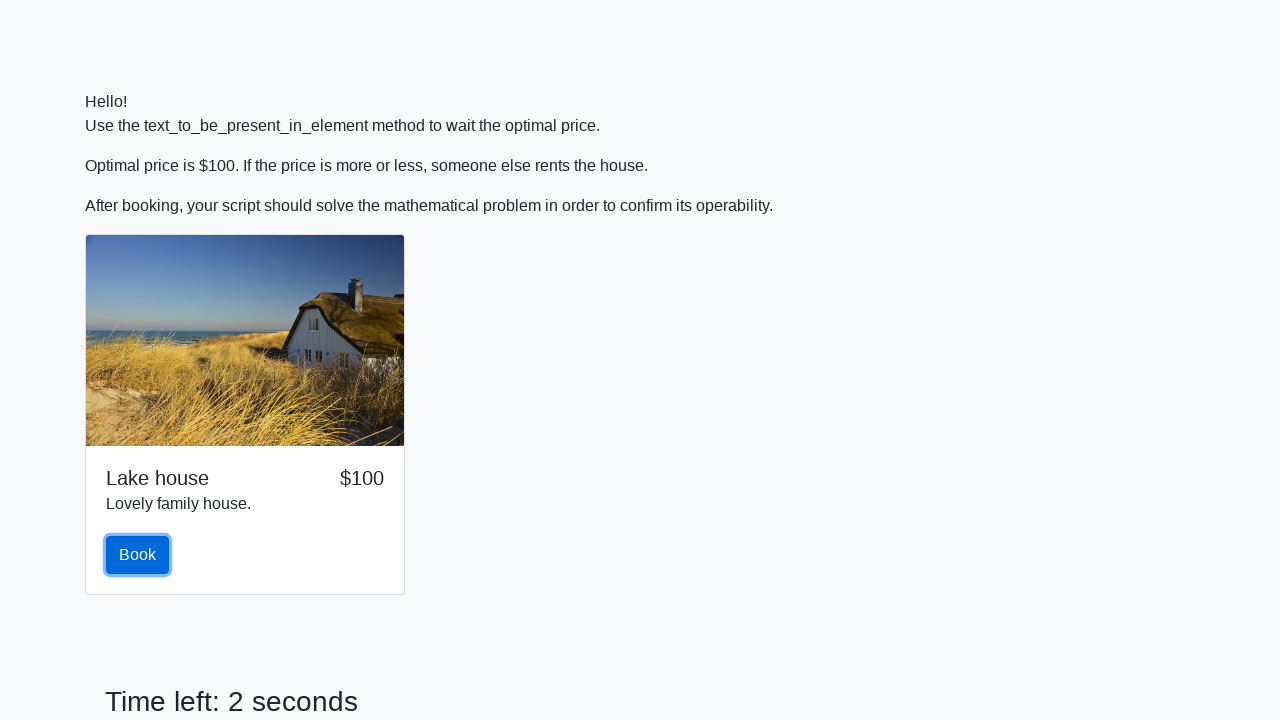

Calculated logarithm result: 1.2096440891047202
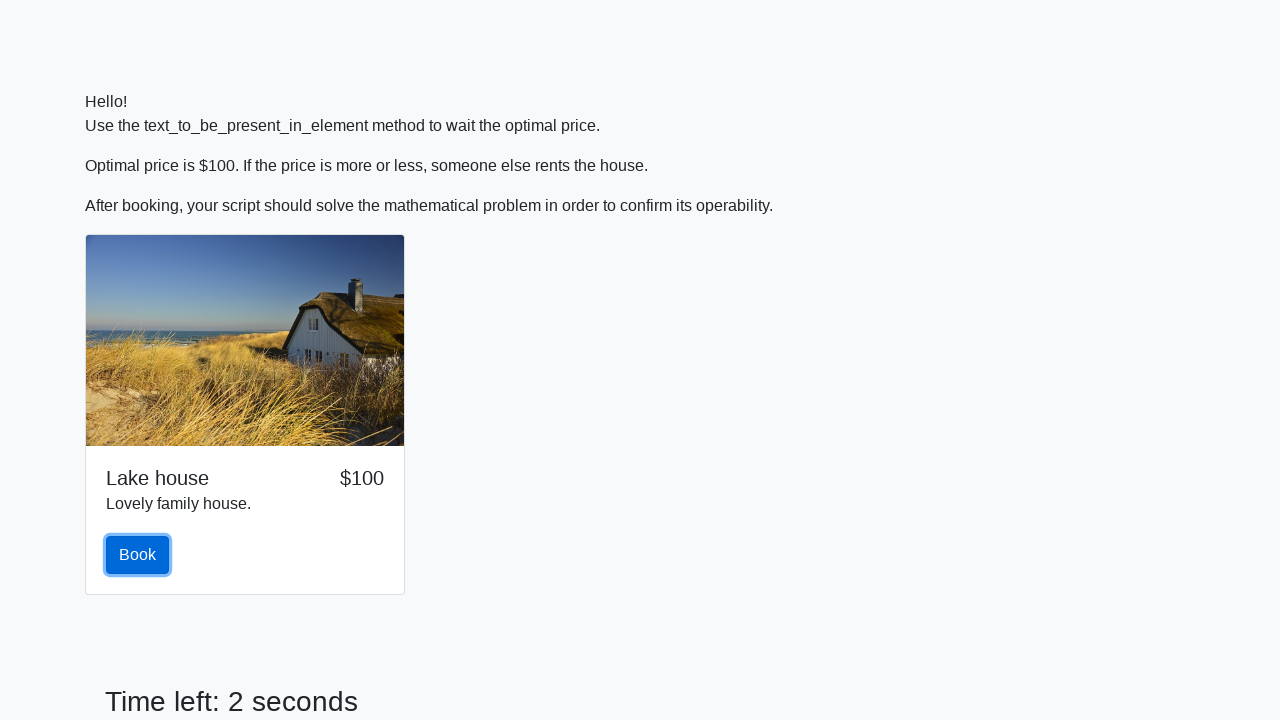

Filled answer field with calculated value on #answer
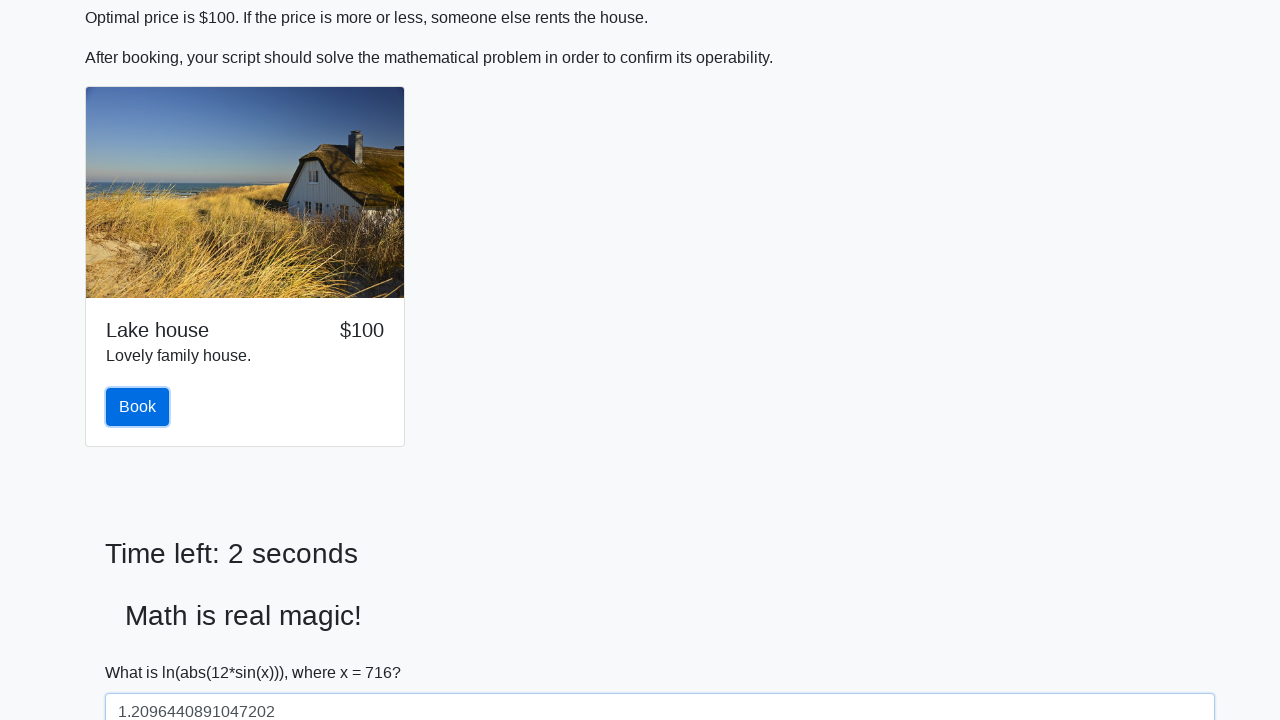

Clicked solve button to submit answer at (143, 651) on #solve
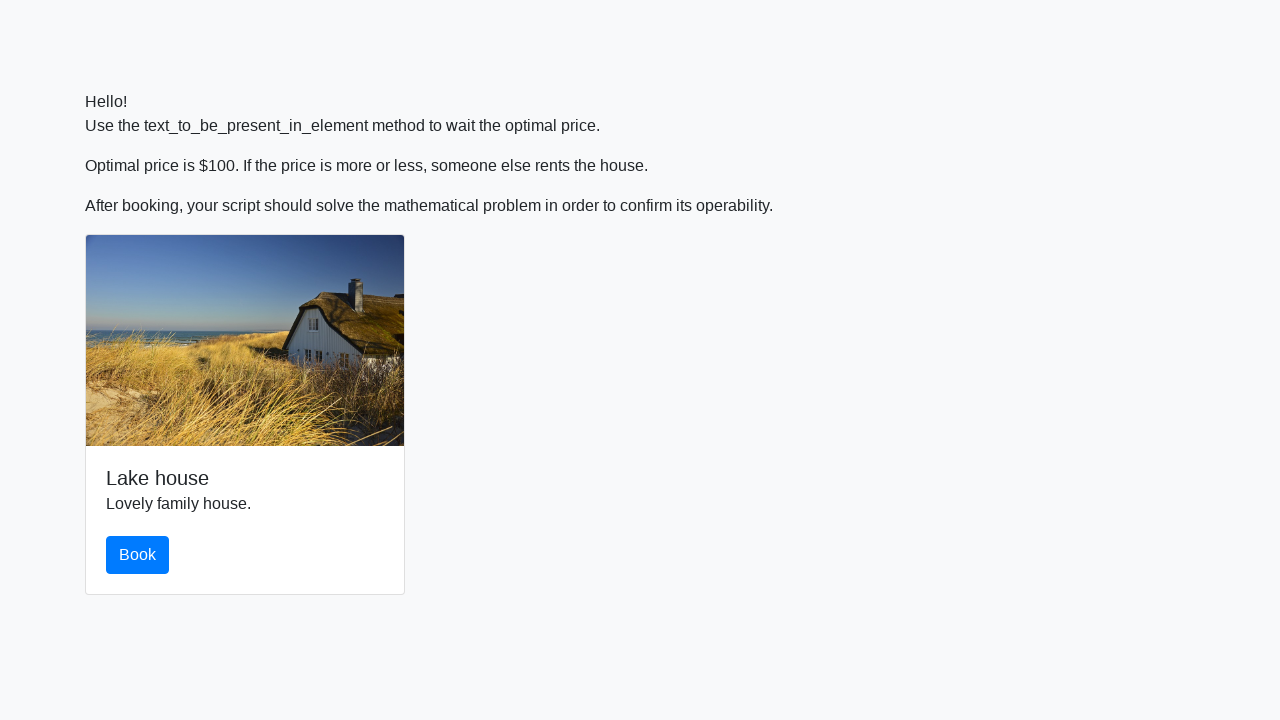

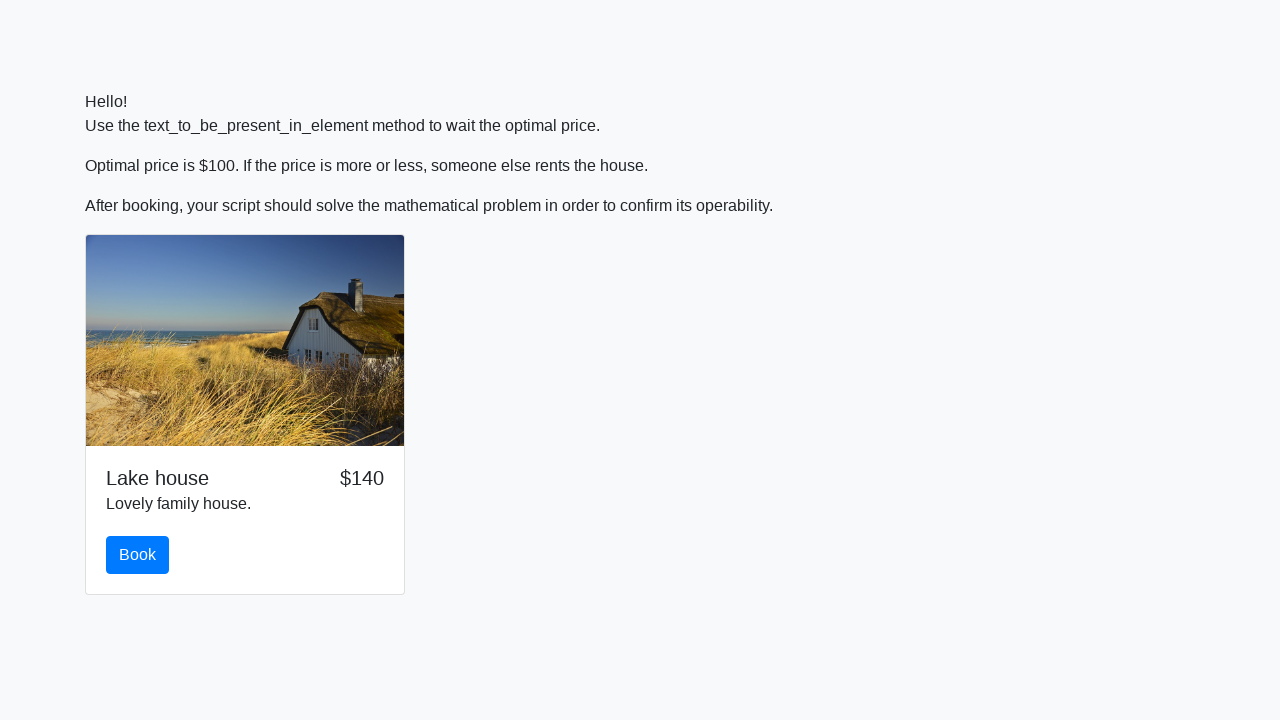